Tests selecting a country from a dropdown on a visa application dummy ticket form by clicking the country selector and choosing "India" from the options list.

Starting URL: https://www.dummyticket.com/dummy-ticket-for-visa-application/

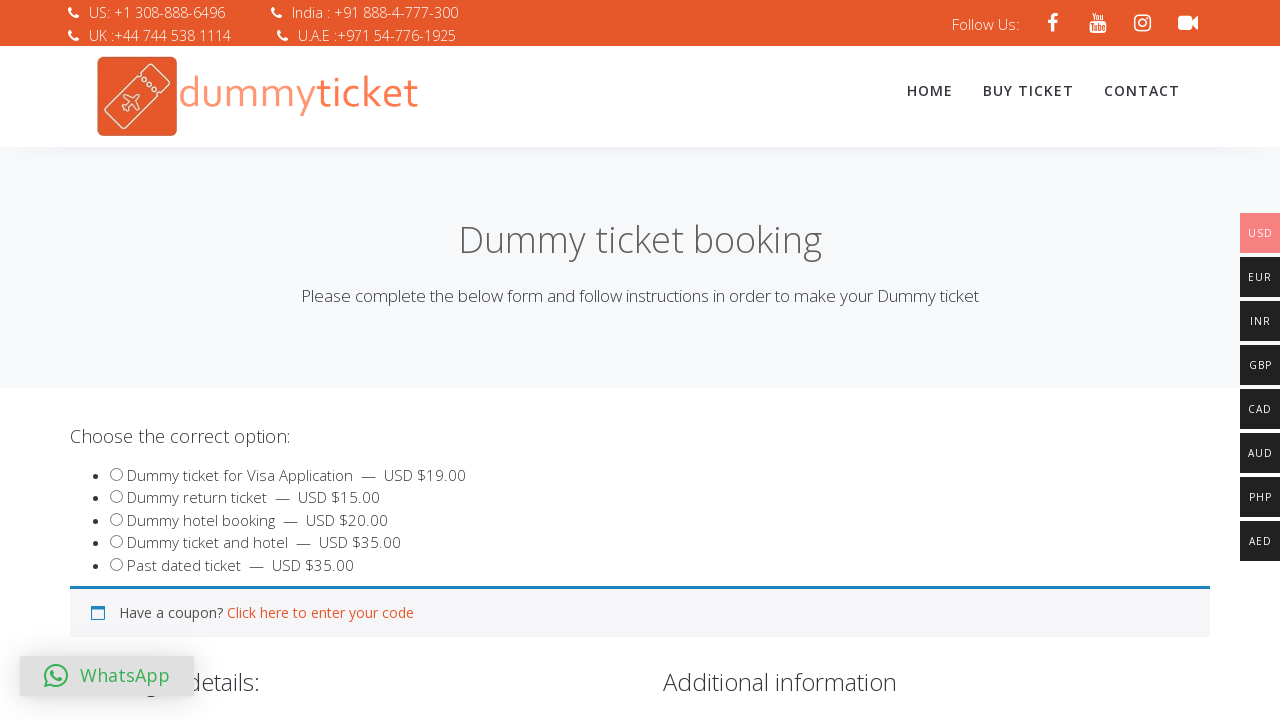

Clicked on the country dropdown to open it at (344, 360) on span#select2-billing_country-container
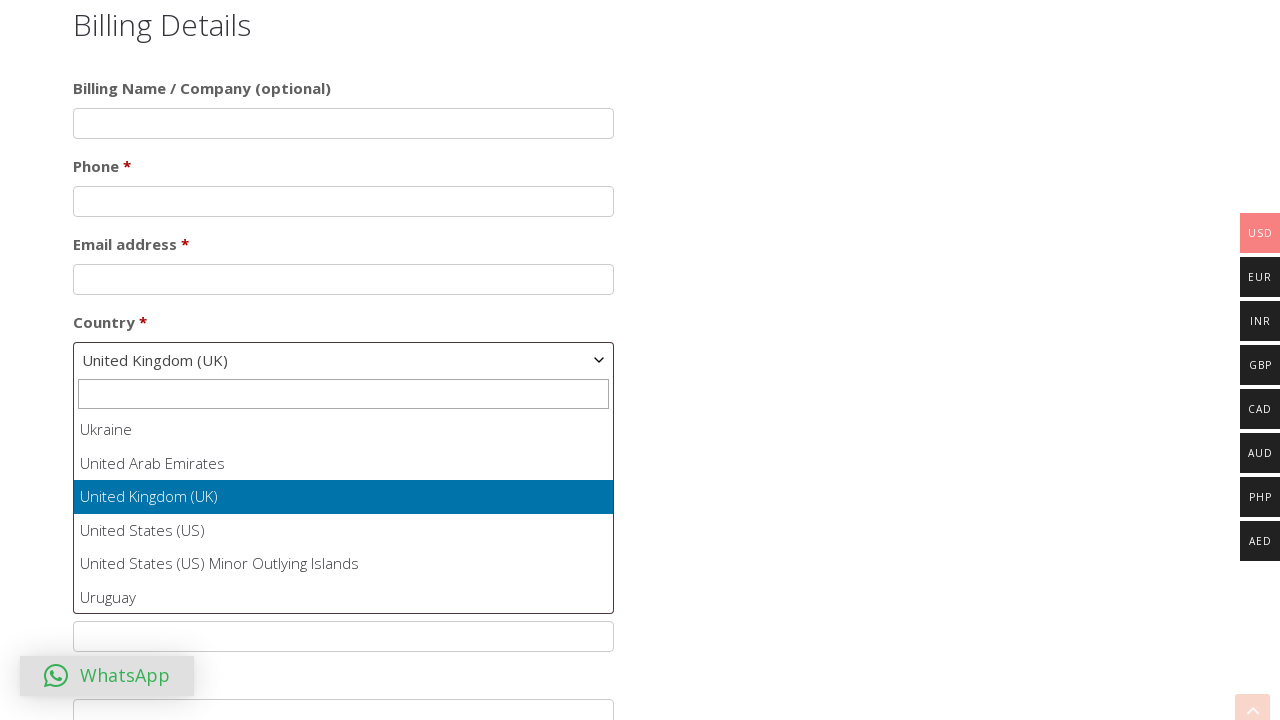

Dropdown options appeared
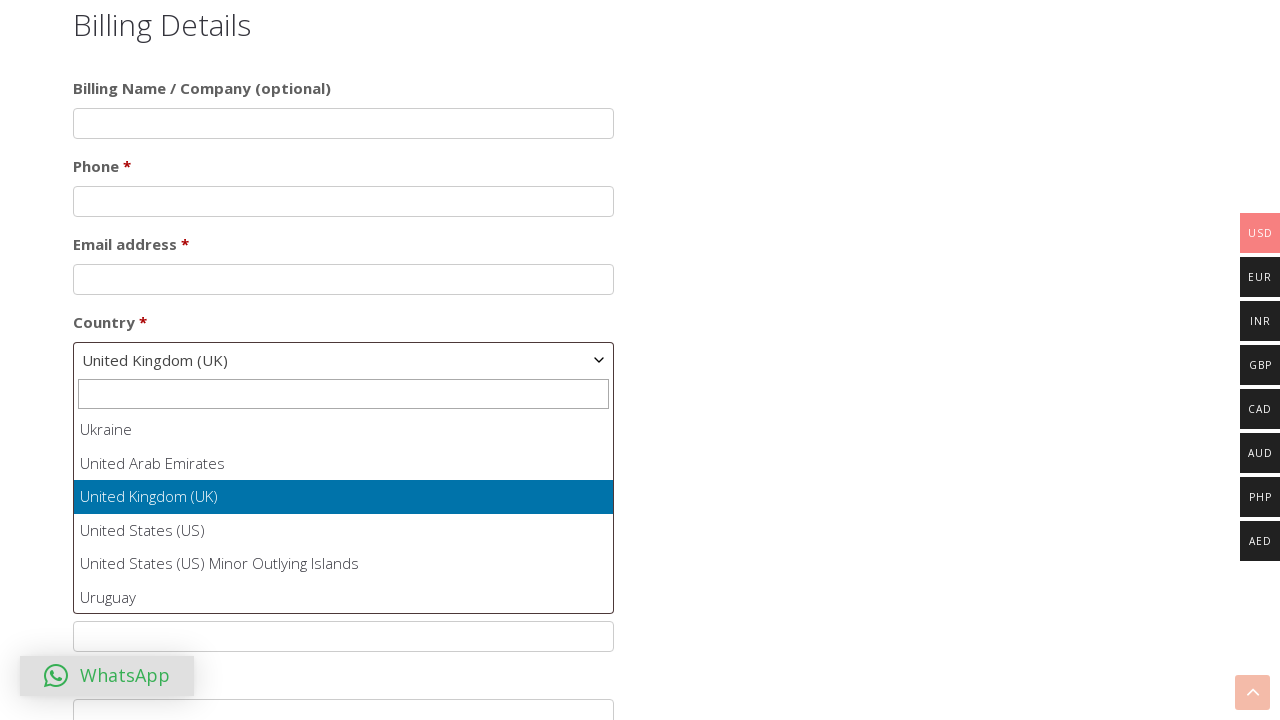

Clicked on 'India' from the country list at (344, 512) on ul.select2-results__options li:has-text('India')
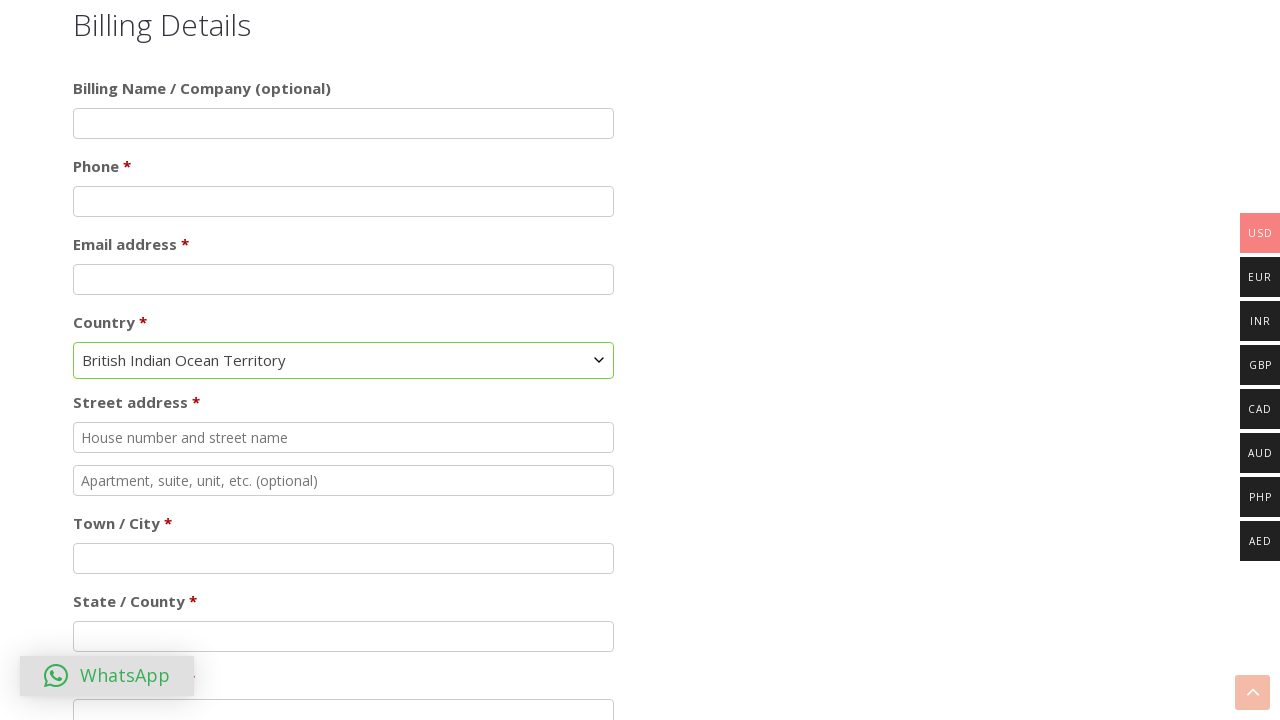

Waited for selection to be applied
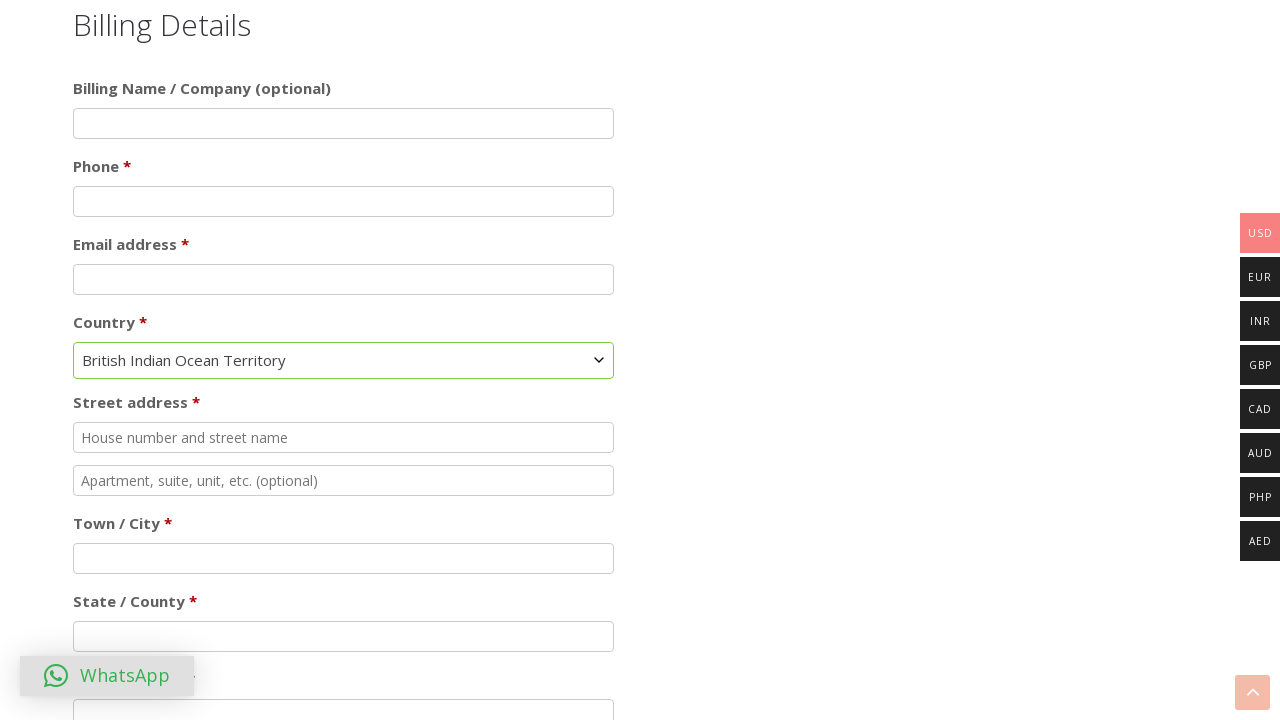

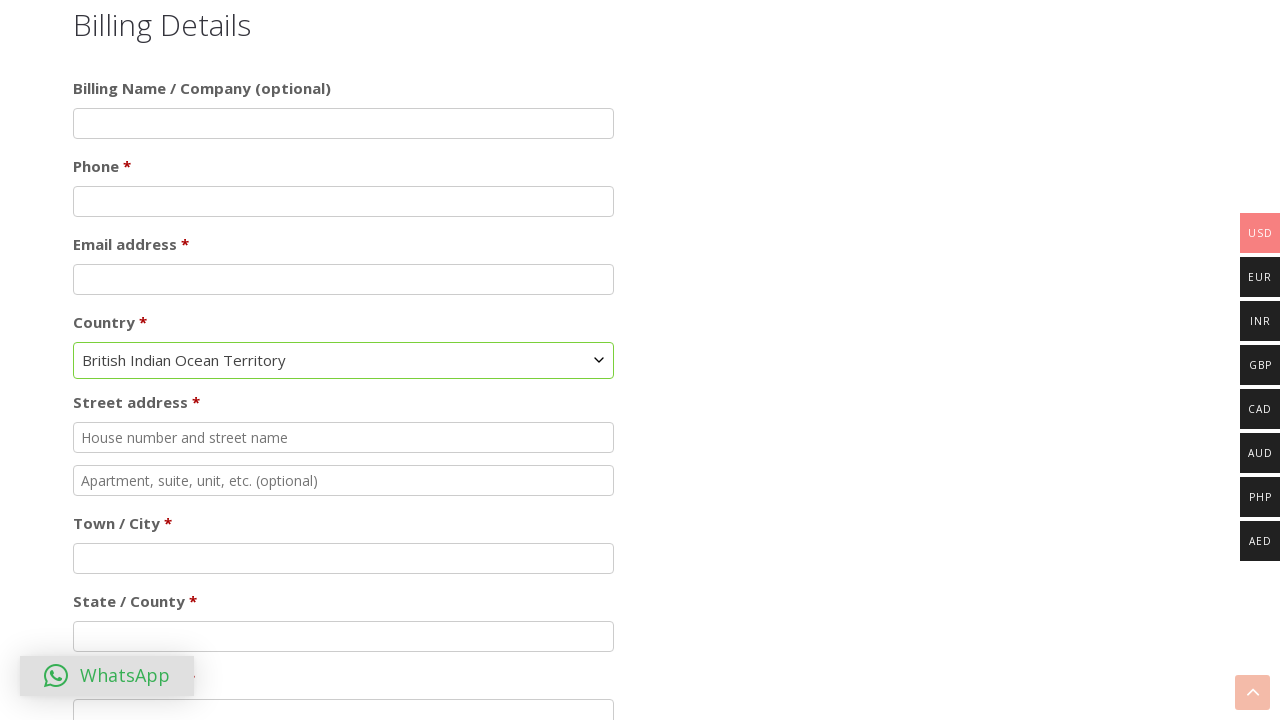